Tests the uncheck functionality by clicking on the Checkboxes link and unchecking a checked checkbox

Starting URL: https://practice.cydeo.com

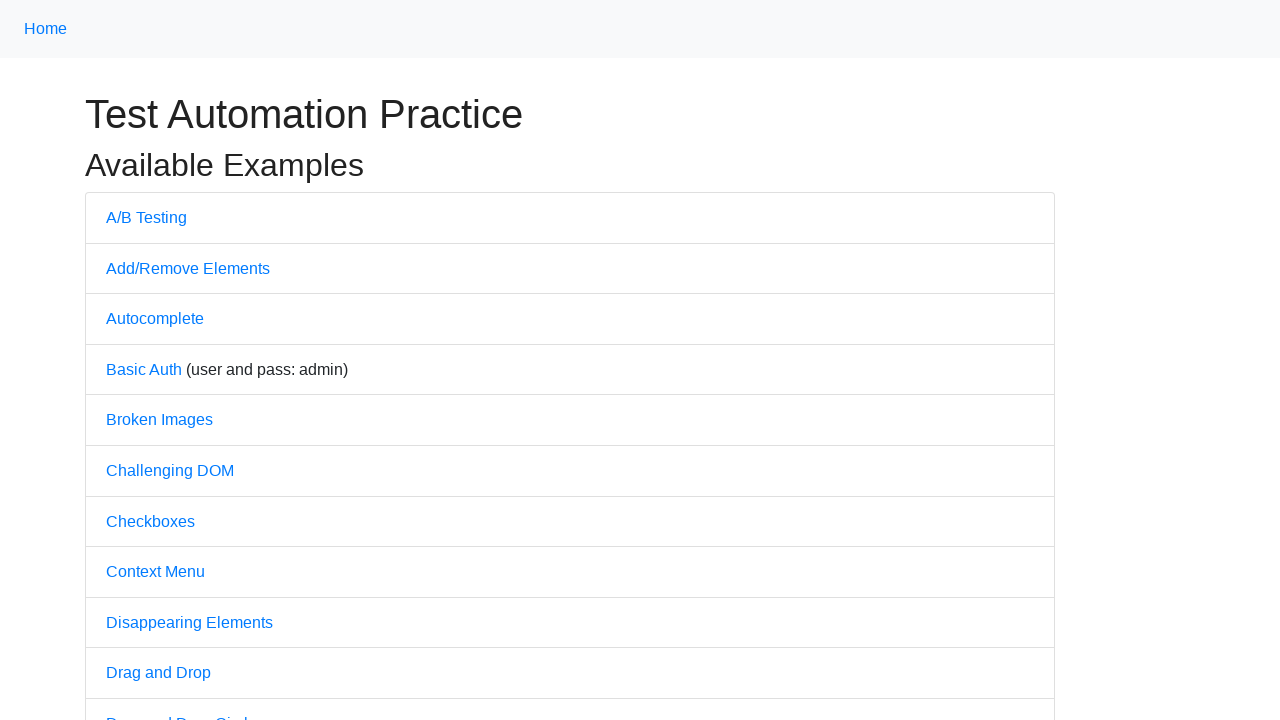

Clicked on Checkboxes link at (150, 521) on xpath=//a[.="Checkboxes"]
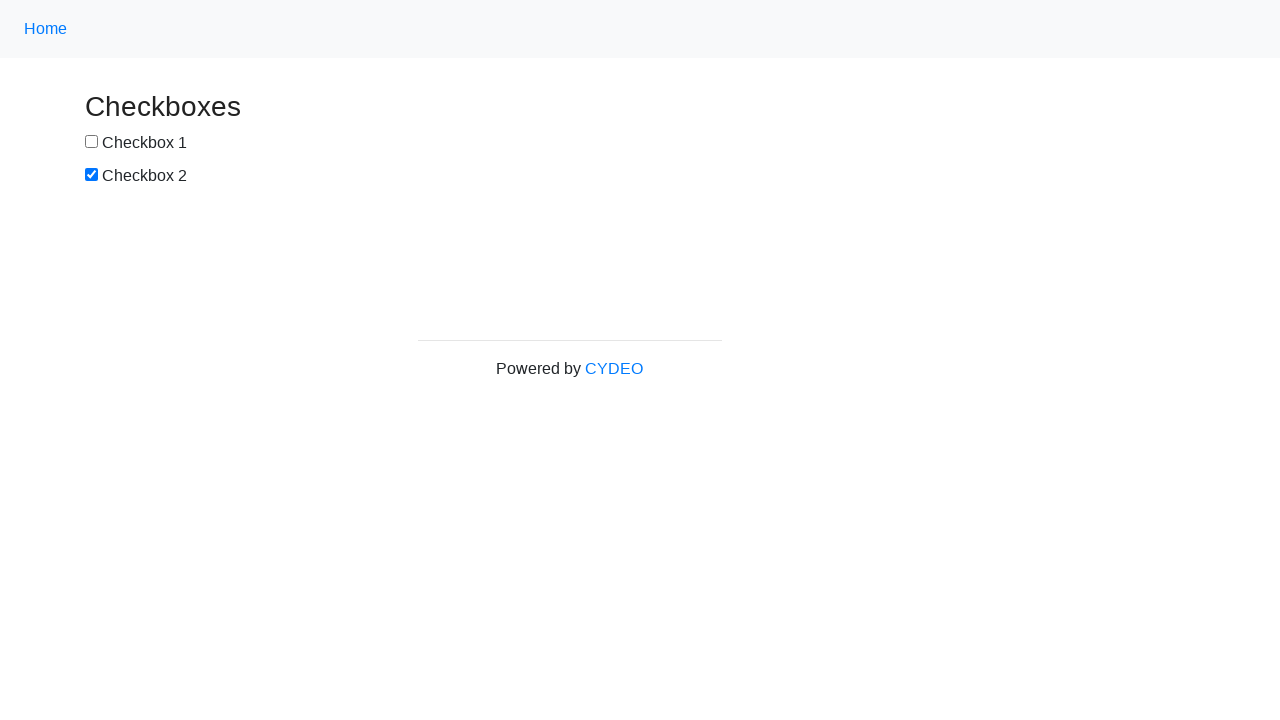

Unchecked the second checkbox at (92, 175) on xpath=//input[@name="checkbox2"]
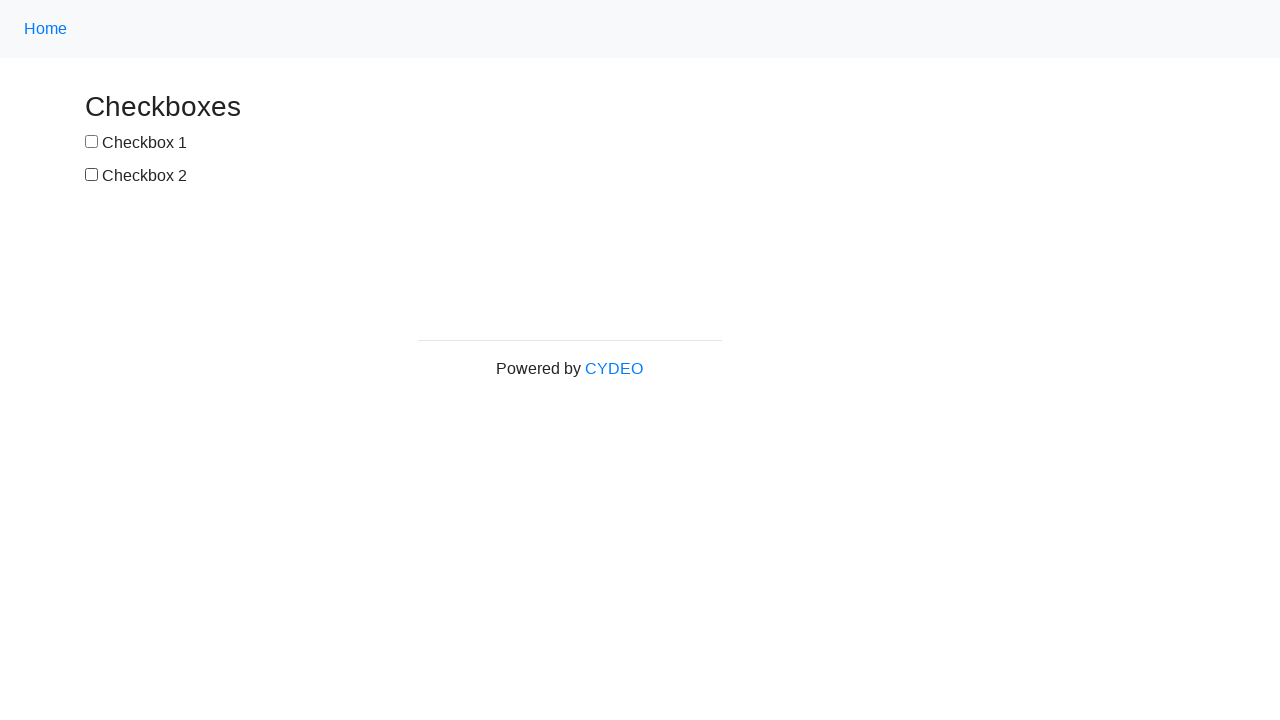

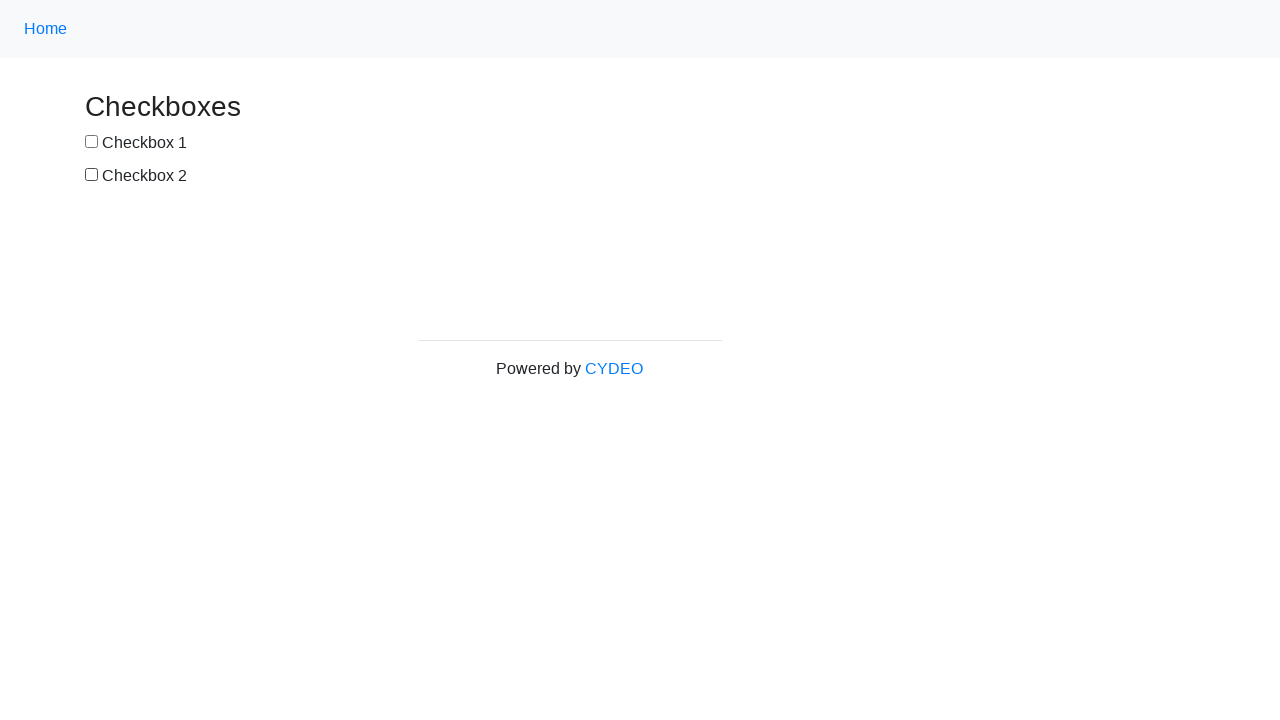